Adds two courses to the cart, validates both courses appear with correct details and prices, then places the order and verifies success message.

Starting URL: https://www.techglobal-training.com/frontend/shopping-cart

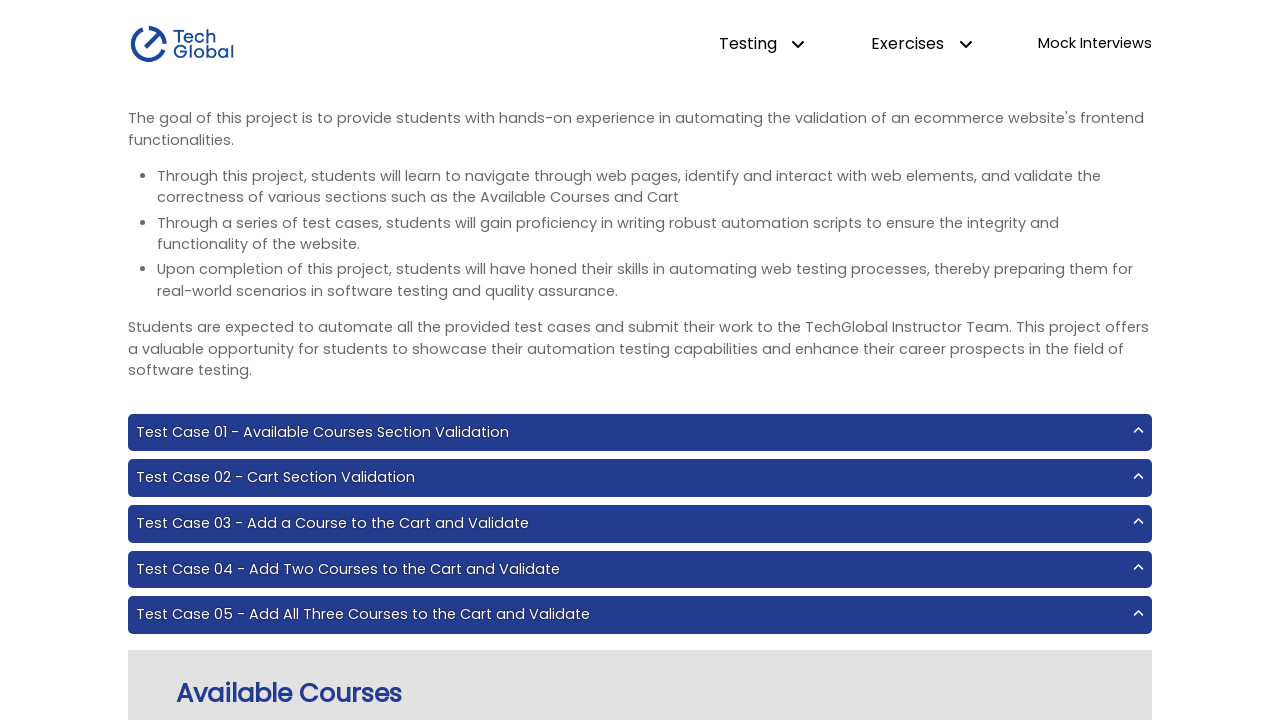

Clicked 'Add to Cart' button for course 1 at (248, 360) on button[class*=is-primary] >> nth=0
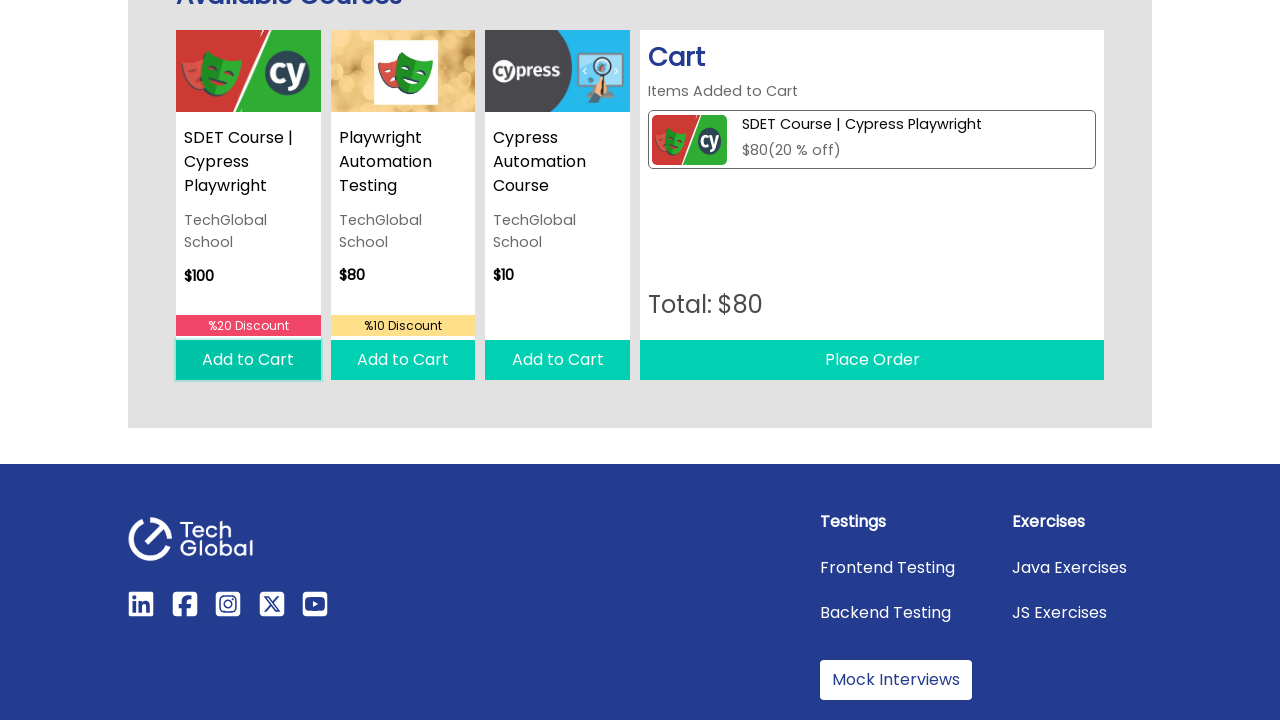

Clicked 'Add to Cart' button for course 2 at (403, 360) on button[class*=is-primary] >> nth=1
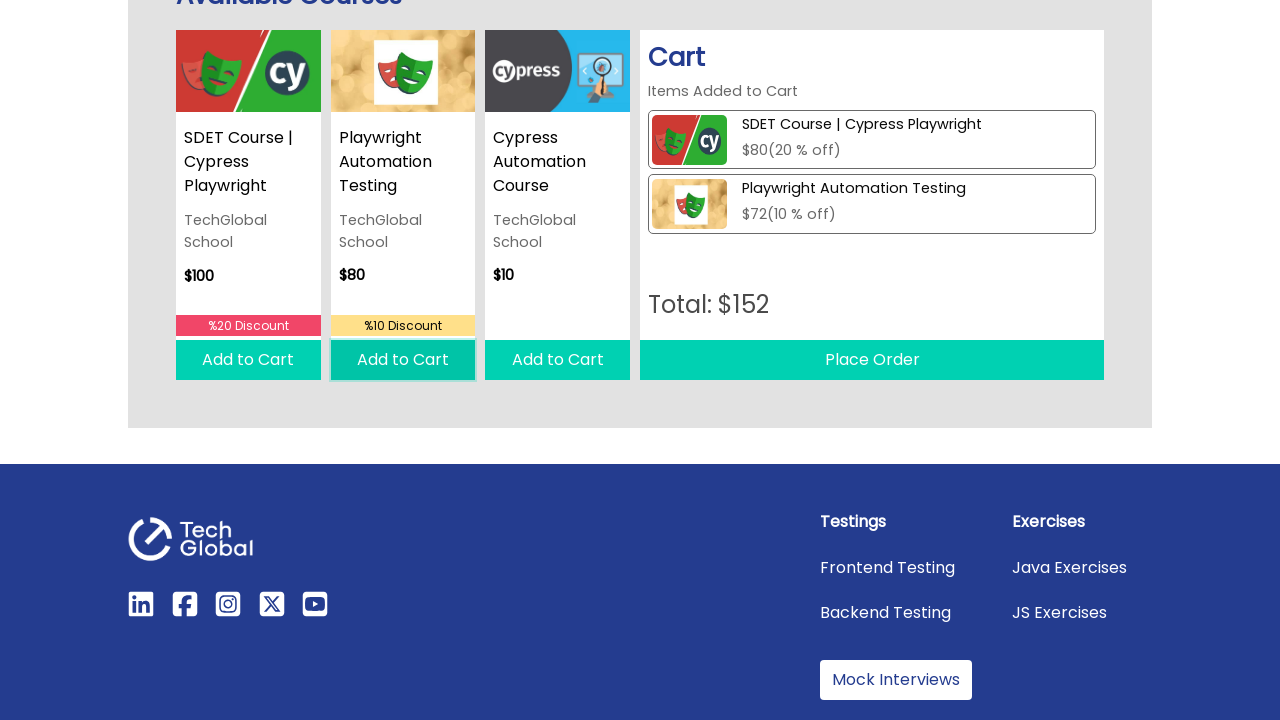

Located all course cards in cart
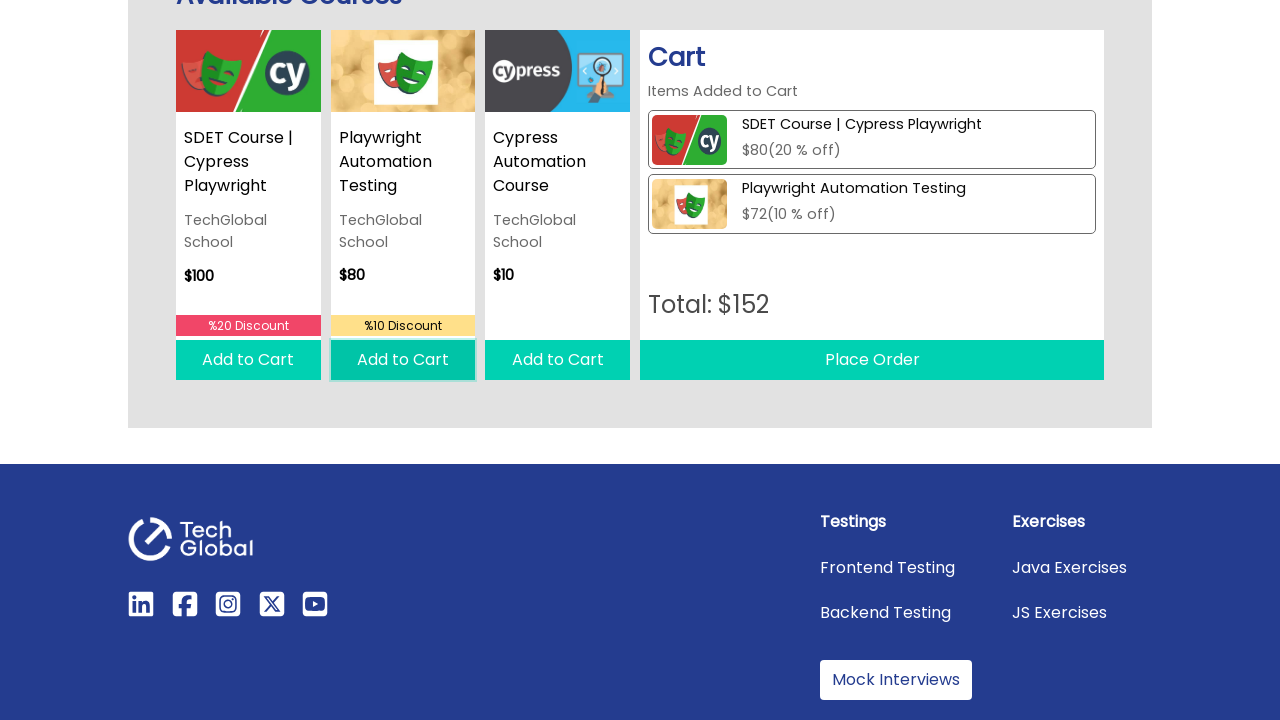

Verified 2 course cards are present in cart
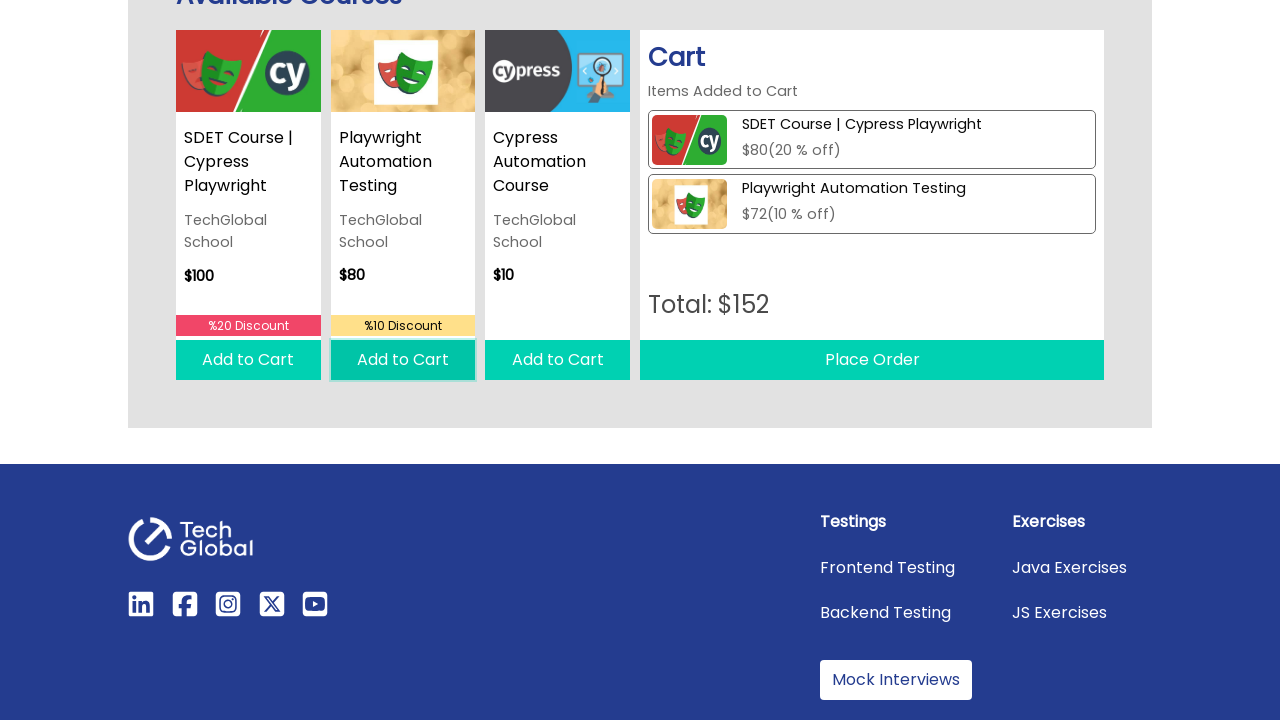

Verified course card 1 is visible
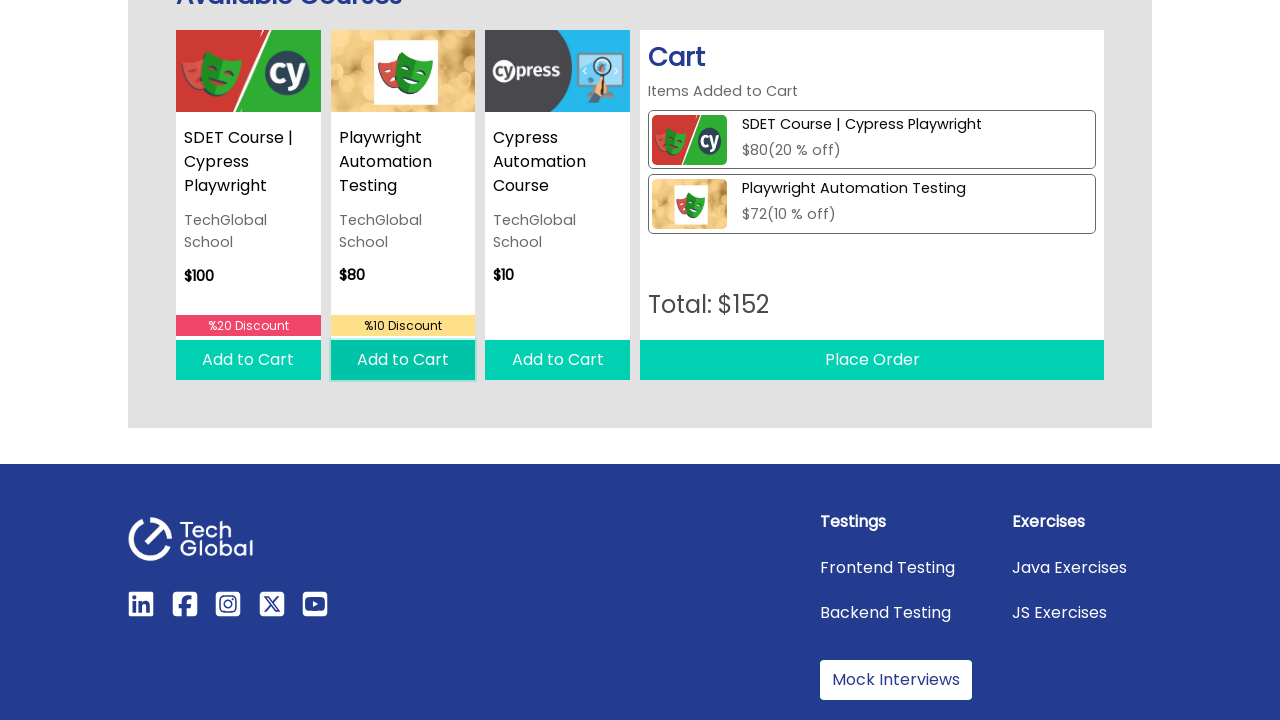

Verified course card 2 is visible
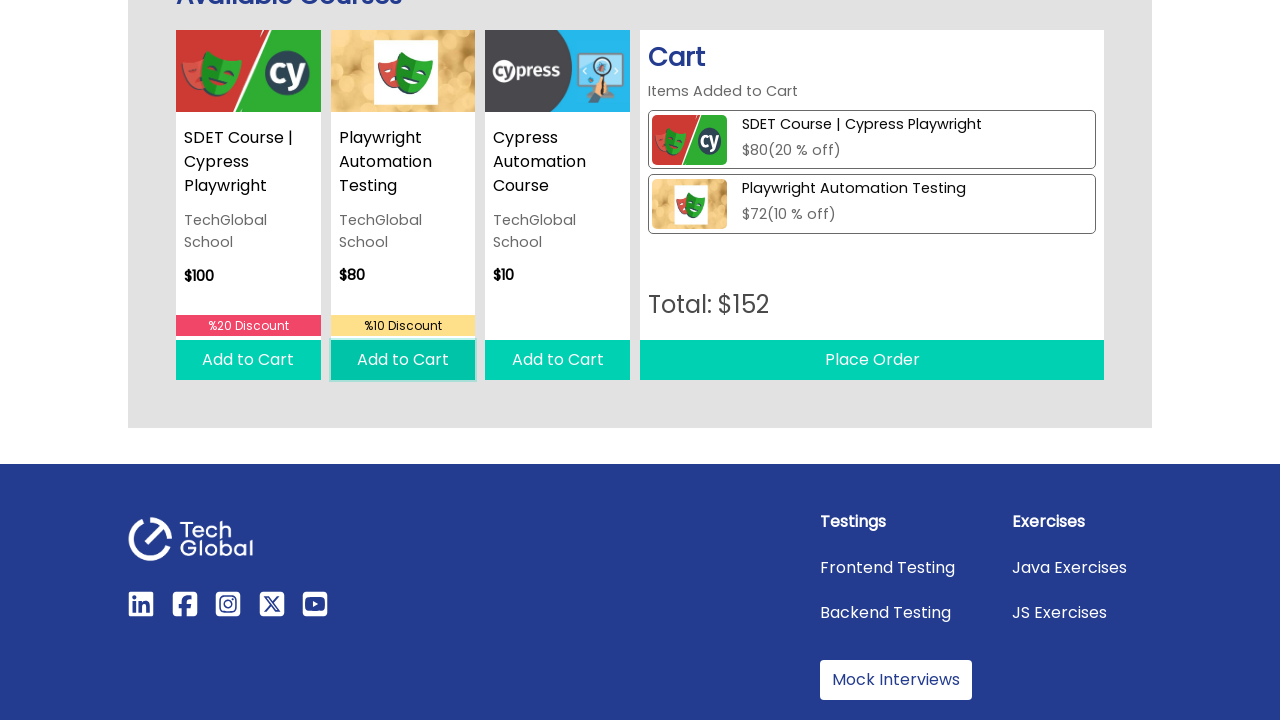

Clicked 'Place Order' button at (872, 360) on button >> internal:has-text="Place Order"i
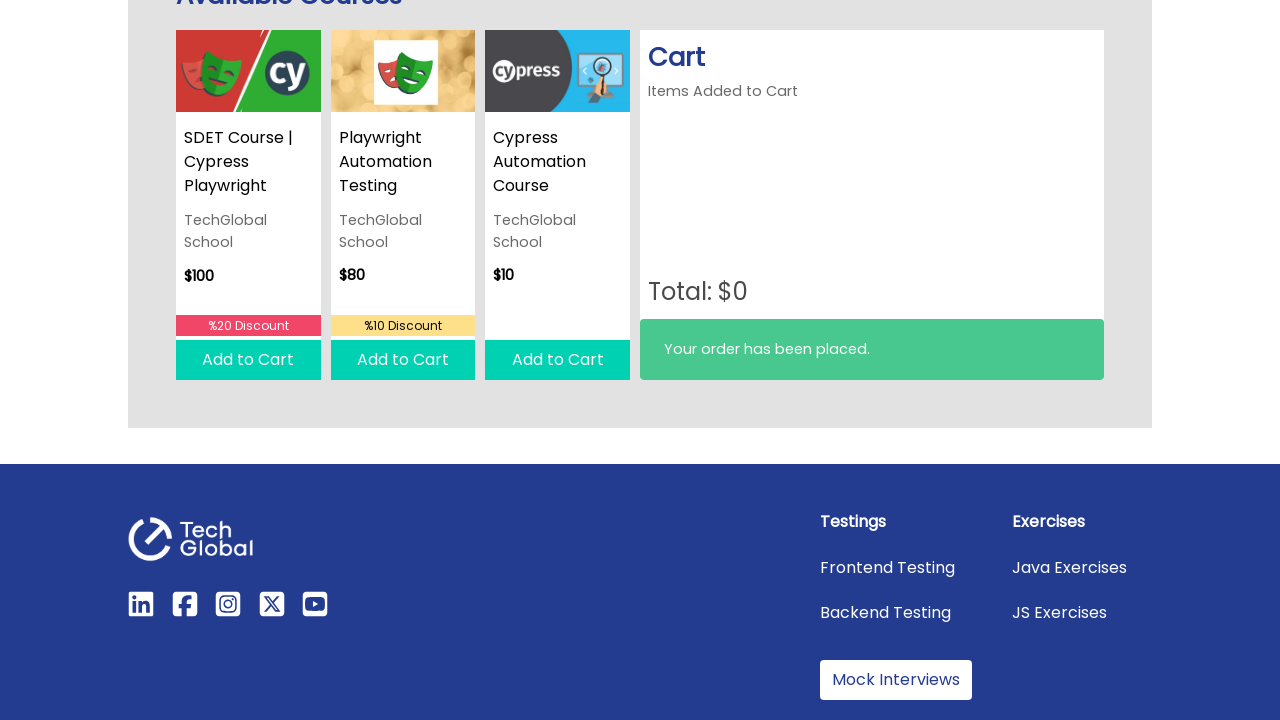

Verified success message 'Your order has been placed.' is displayed
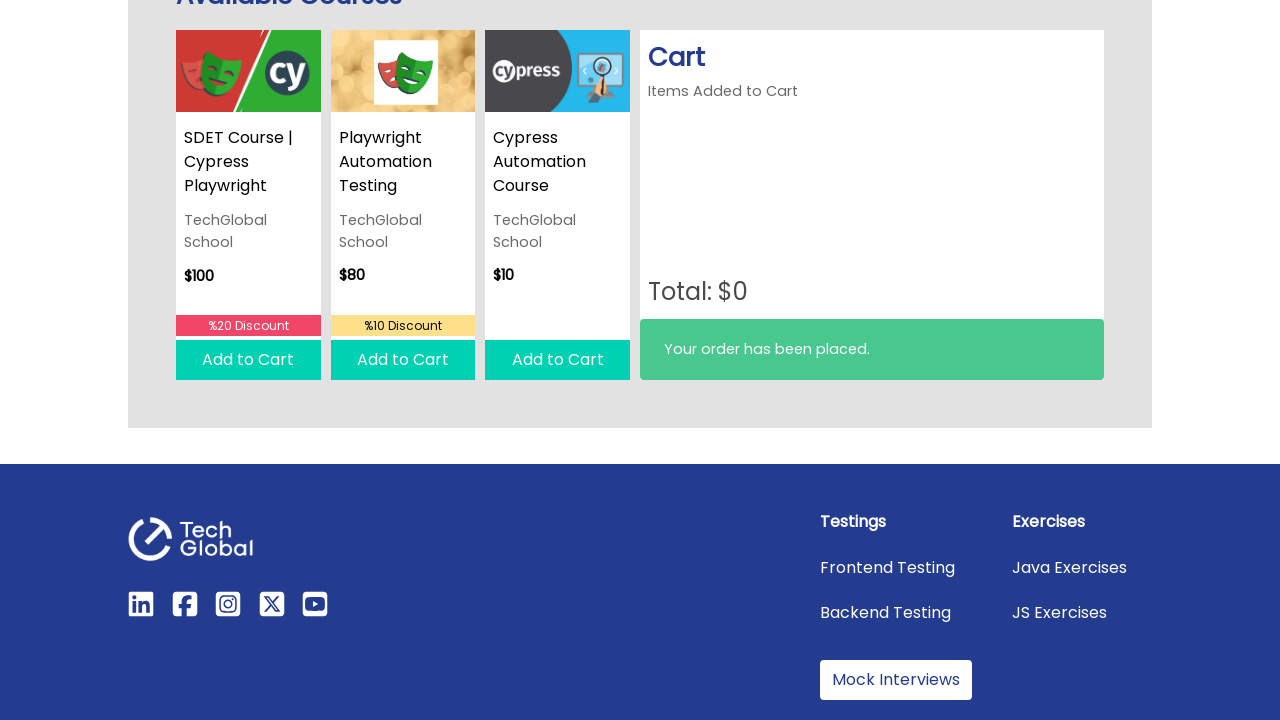

Verified total price has been reset to $0
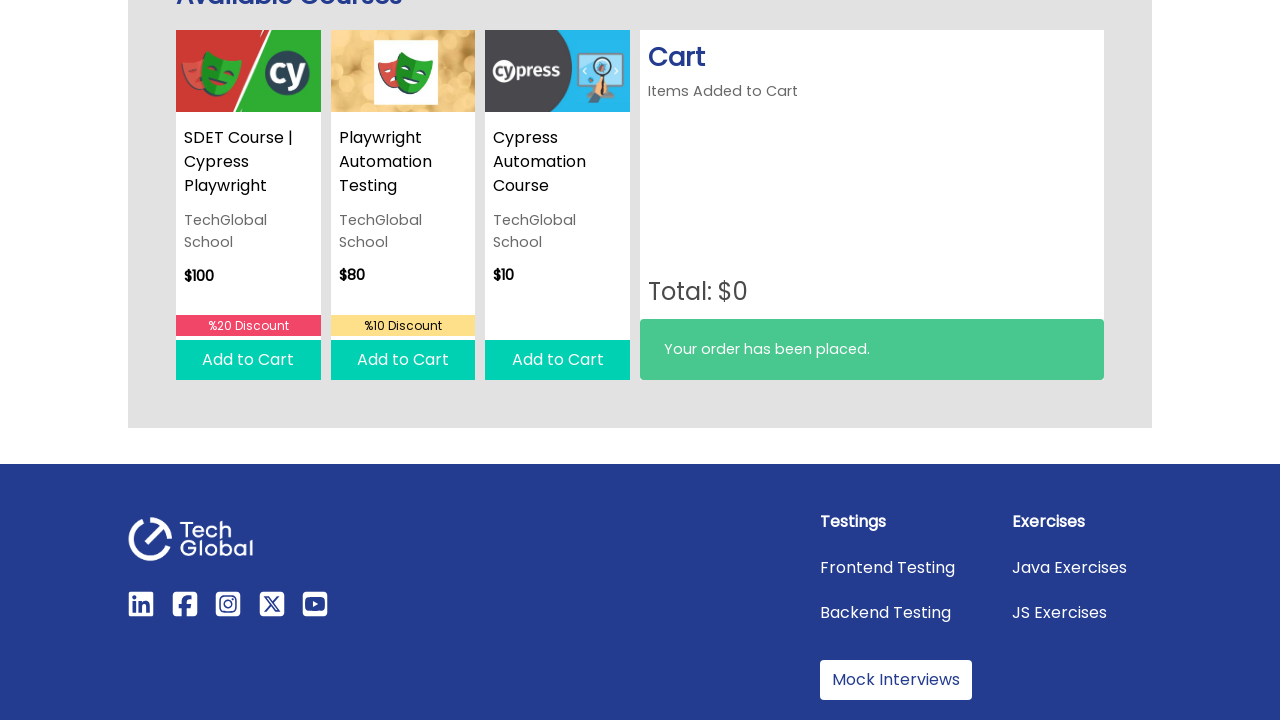

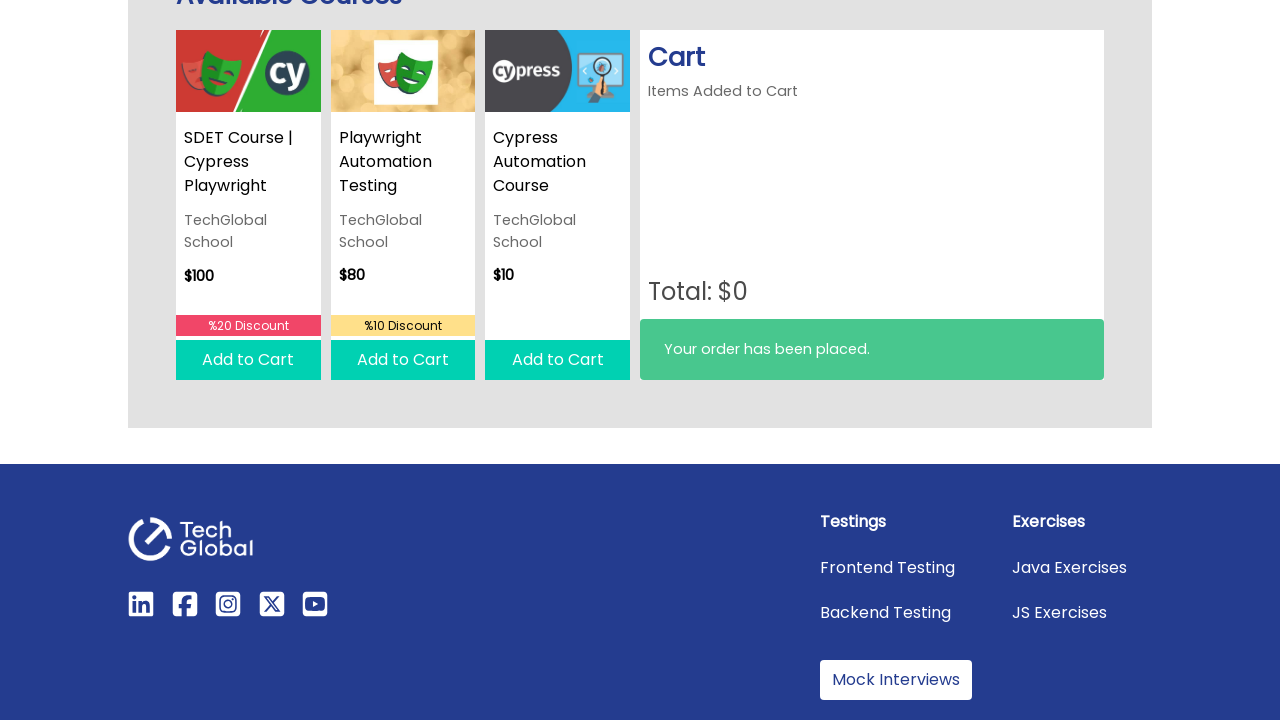